Tests drag and drop functionality by dragging red, green, and blue circles to a target area

Starting URL: https://practice.expandtesting.com/drag-and-drop-circles

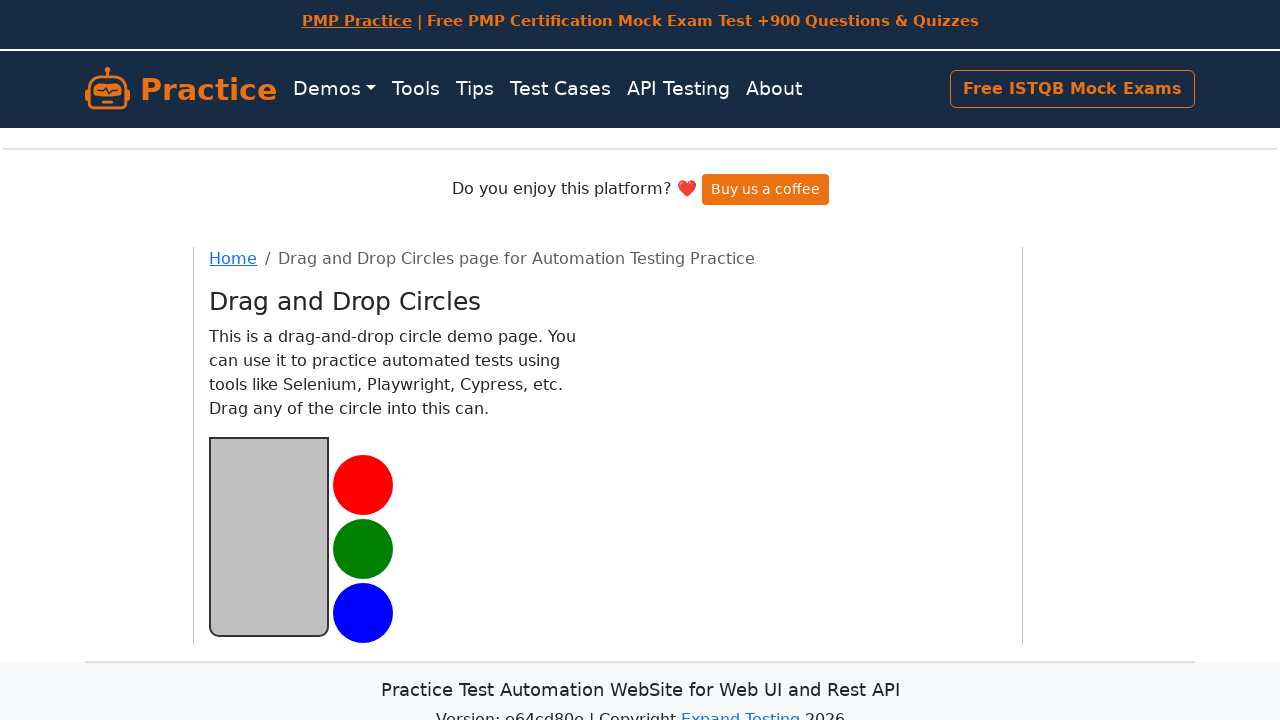

Located red circle element
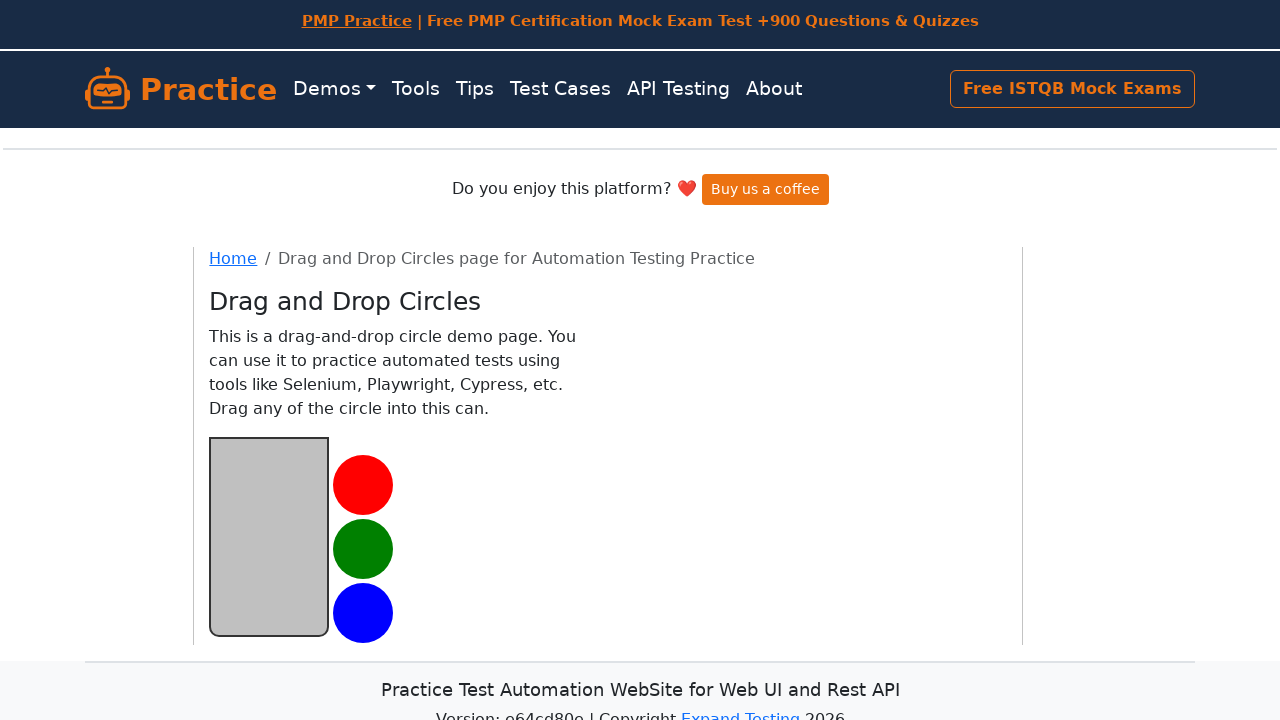

Located green circle element
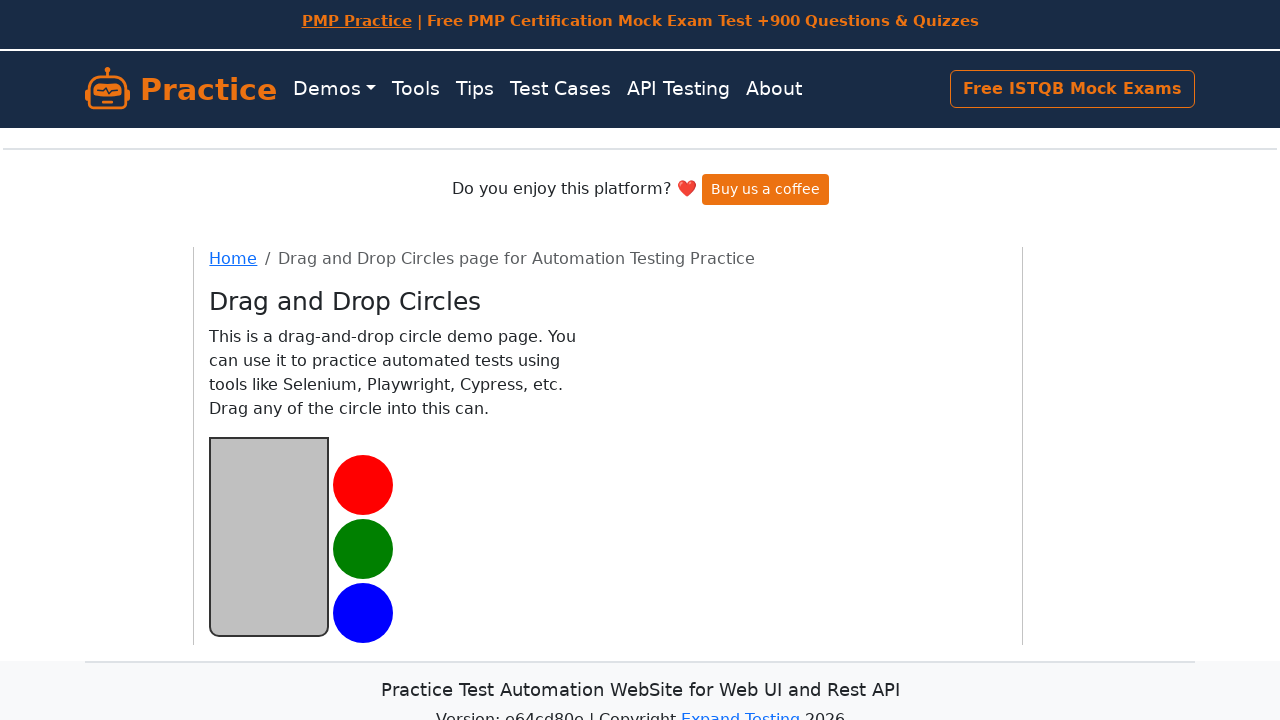

Located blue circle element
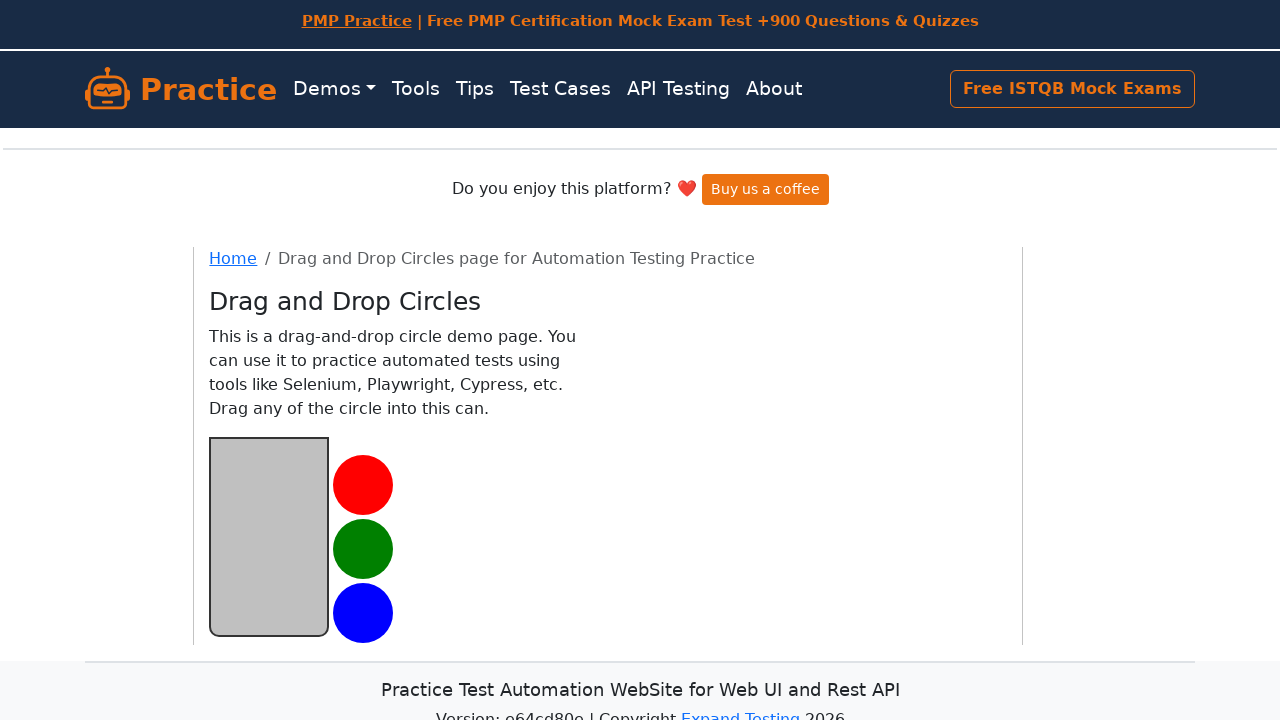

Located target drop area
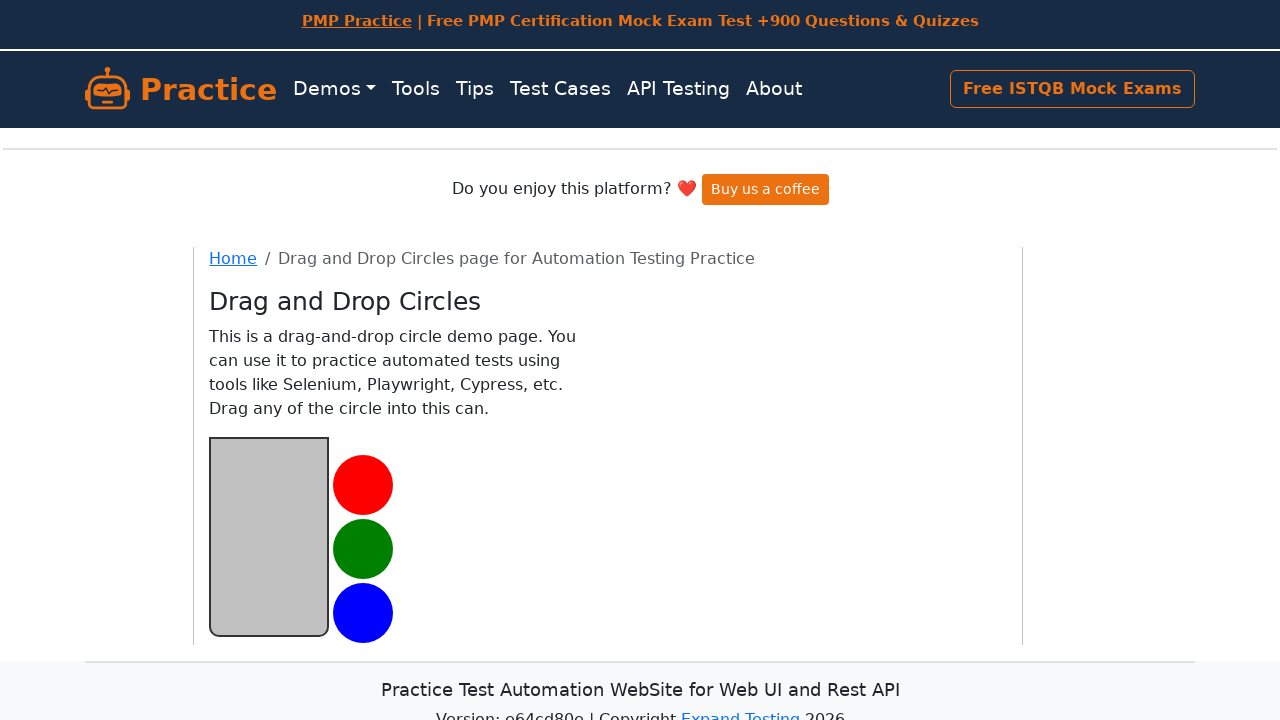

Dragged red circle to target area at (269, 536)
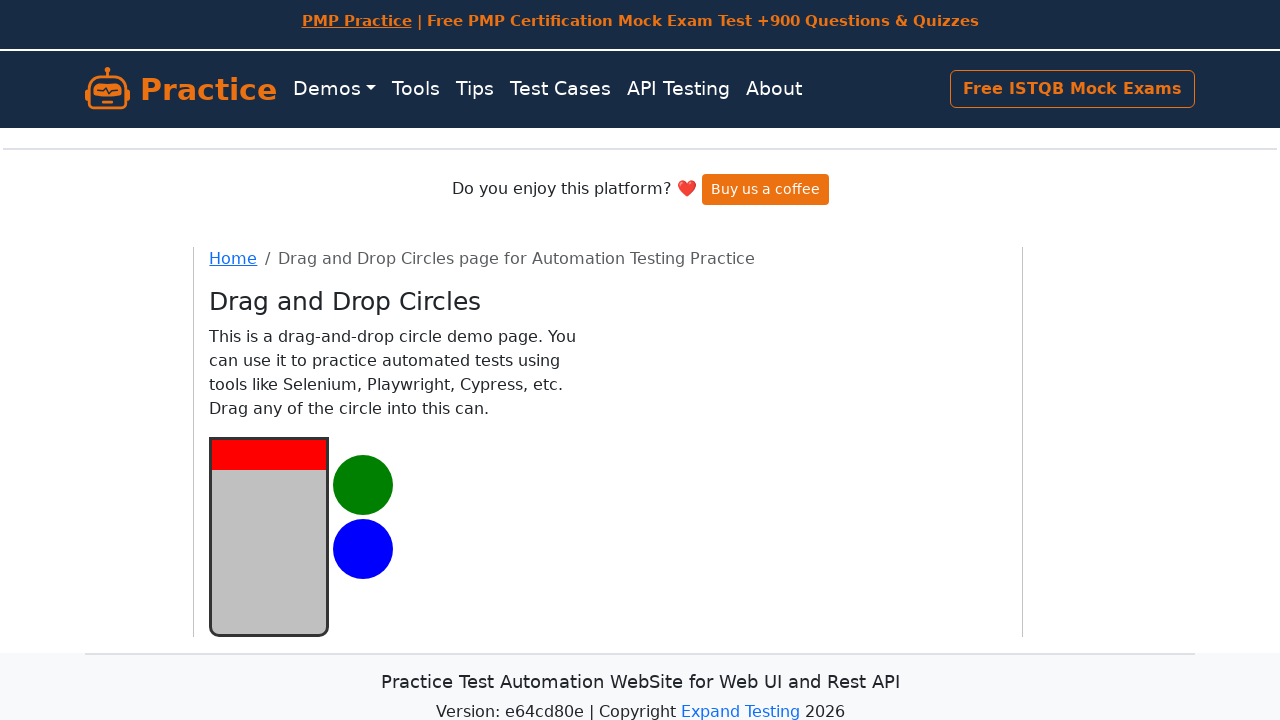

Dragged green circle to target area at (269, 536)
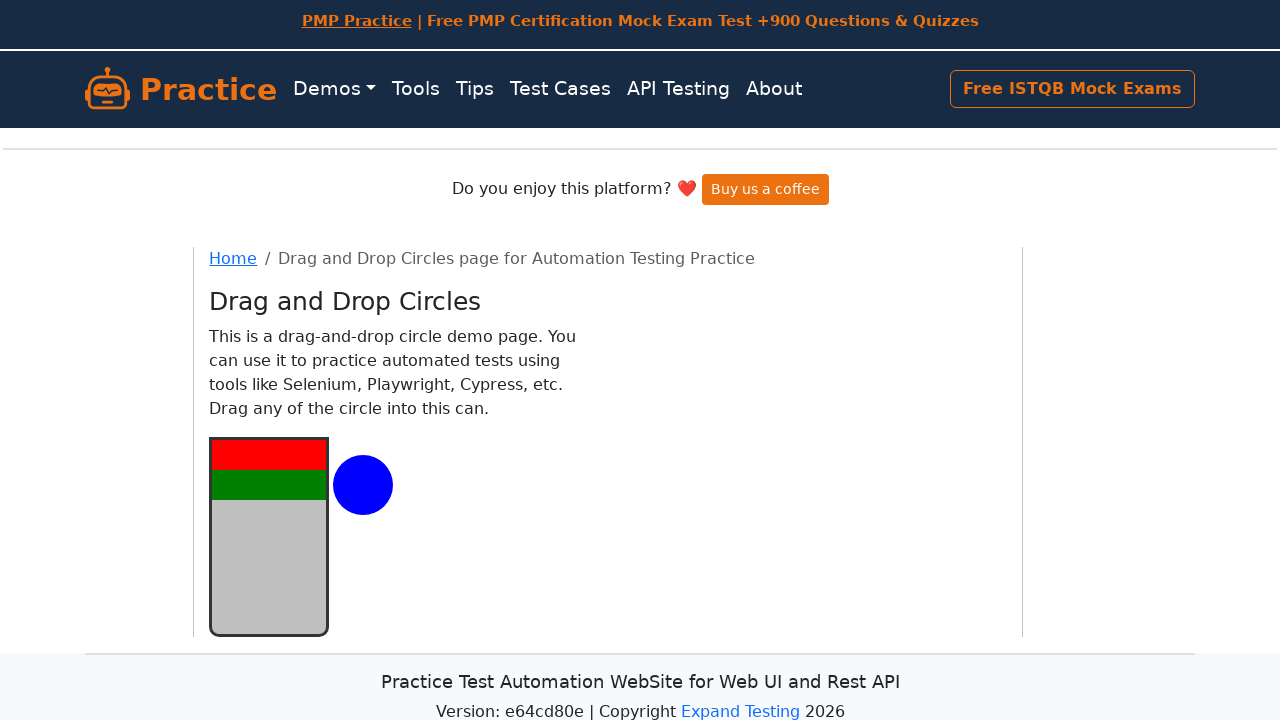

Dragged blue circle to target area at (269, 536)
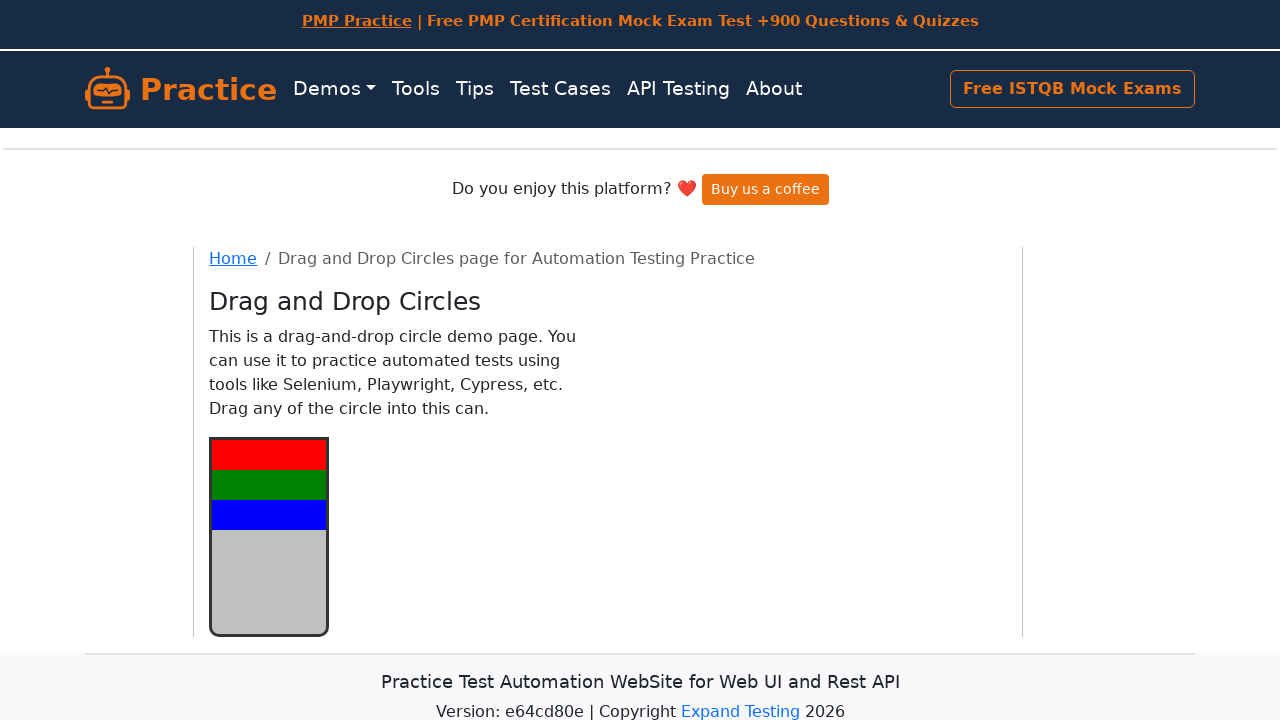

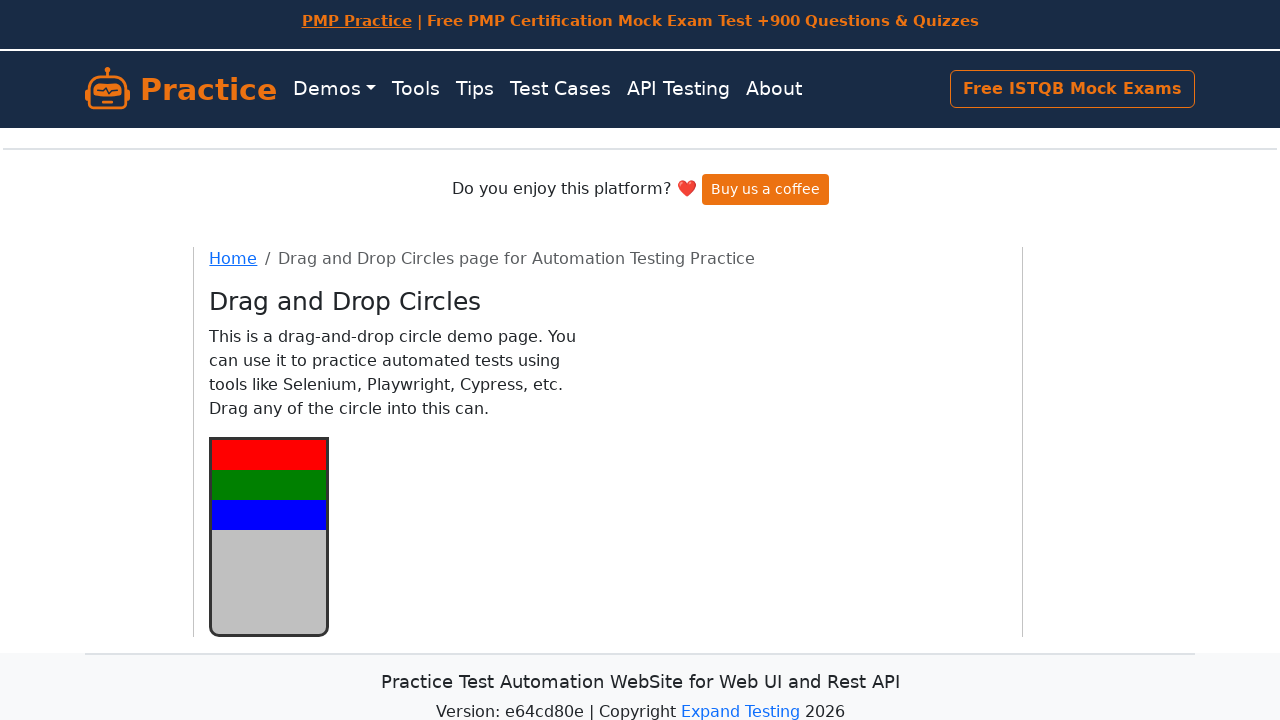